Tests dropdown selection functionality by selecting different currency options using various selection methods (by index, visible text, and value)

Starting URL: https://rahulshettyacademy.com/dropdownsPractise/

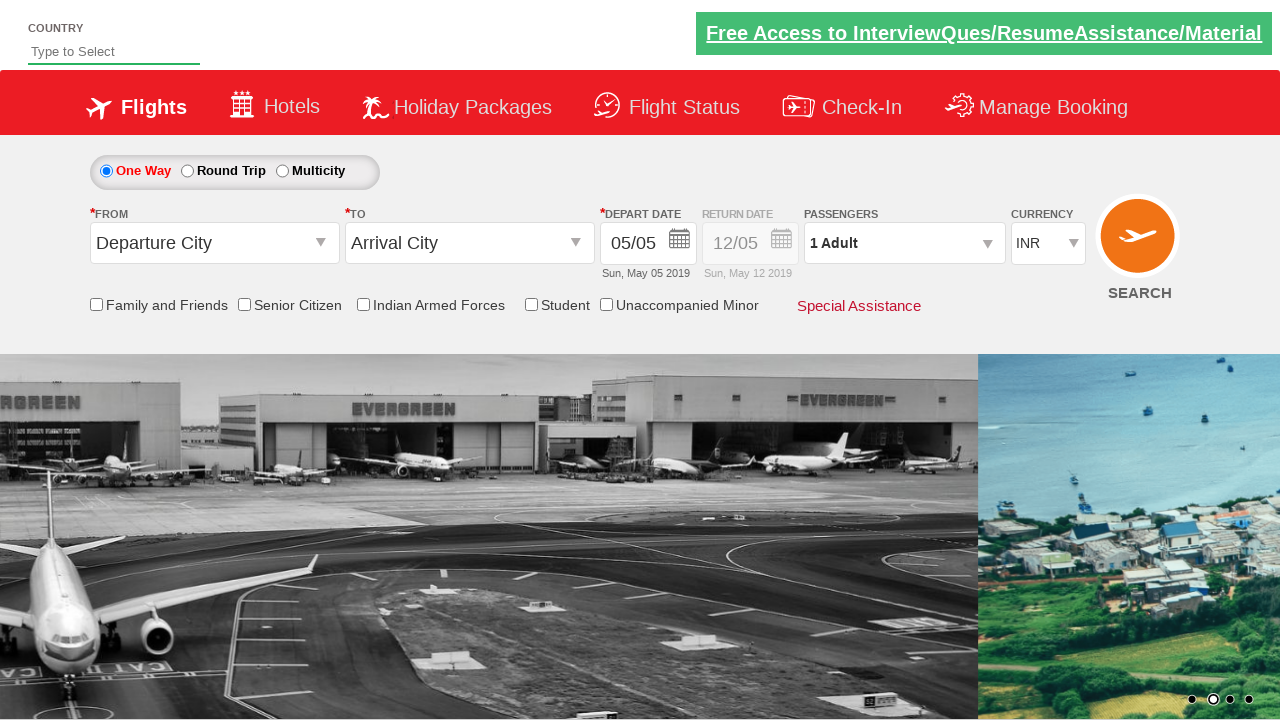

Selected 4th currency option by index (index 3) on #ctl00_mainContent_DropDownListCurrency
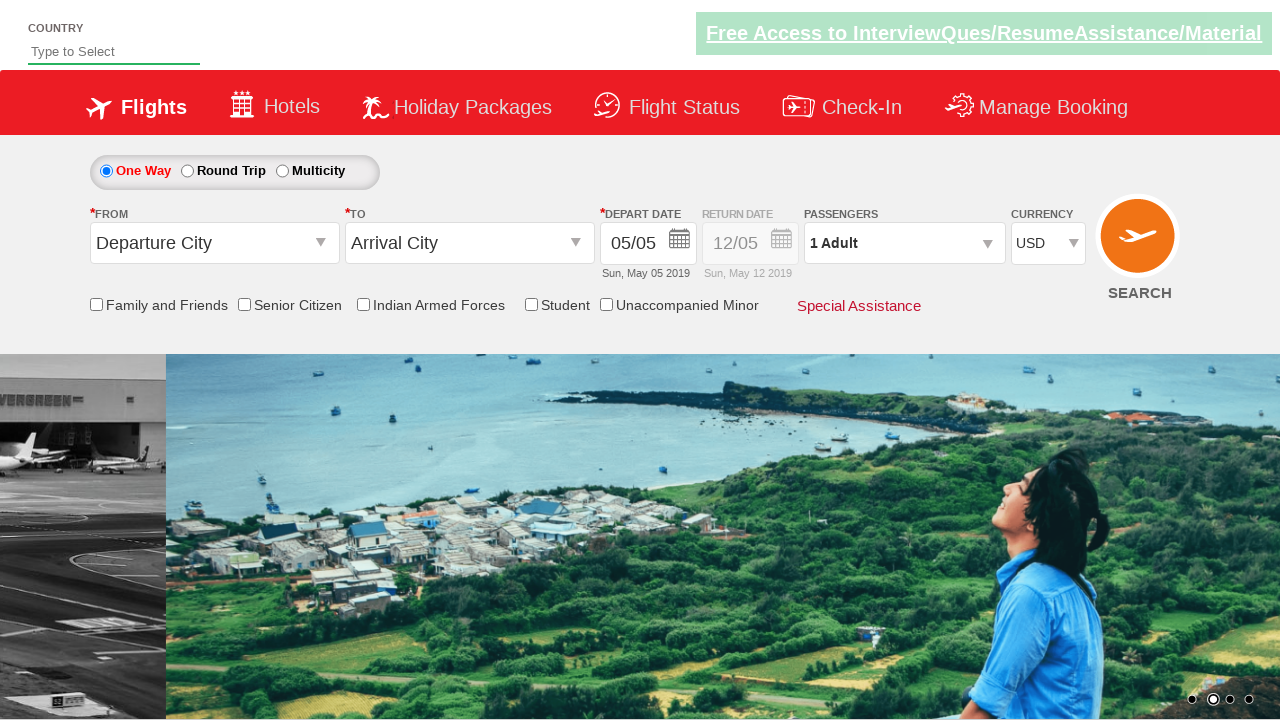

Selected AED currency by visible text on #ctl00_mainContent_DropDownListCurrency
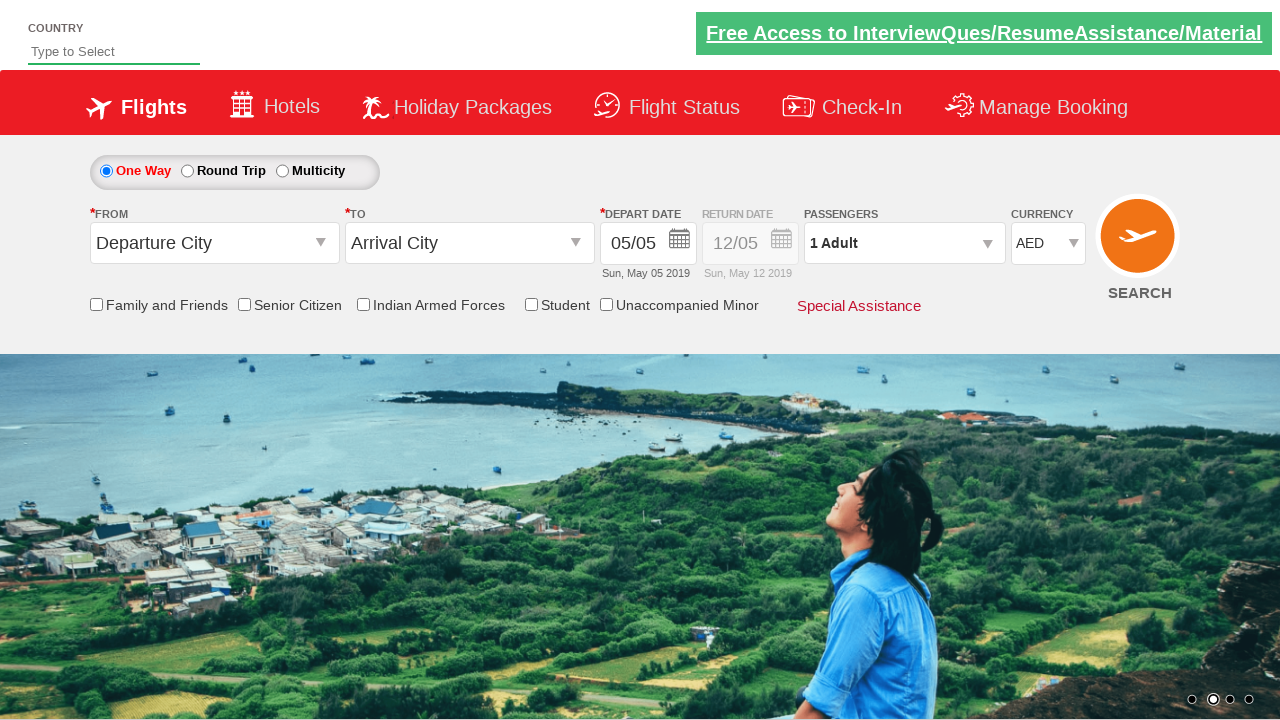

Selected INR currency by value on #ctl00_mainContent_DropDownListCurrency
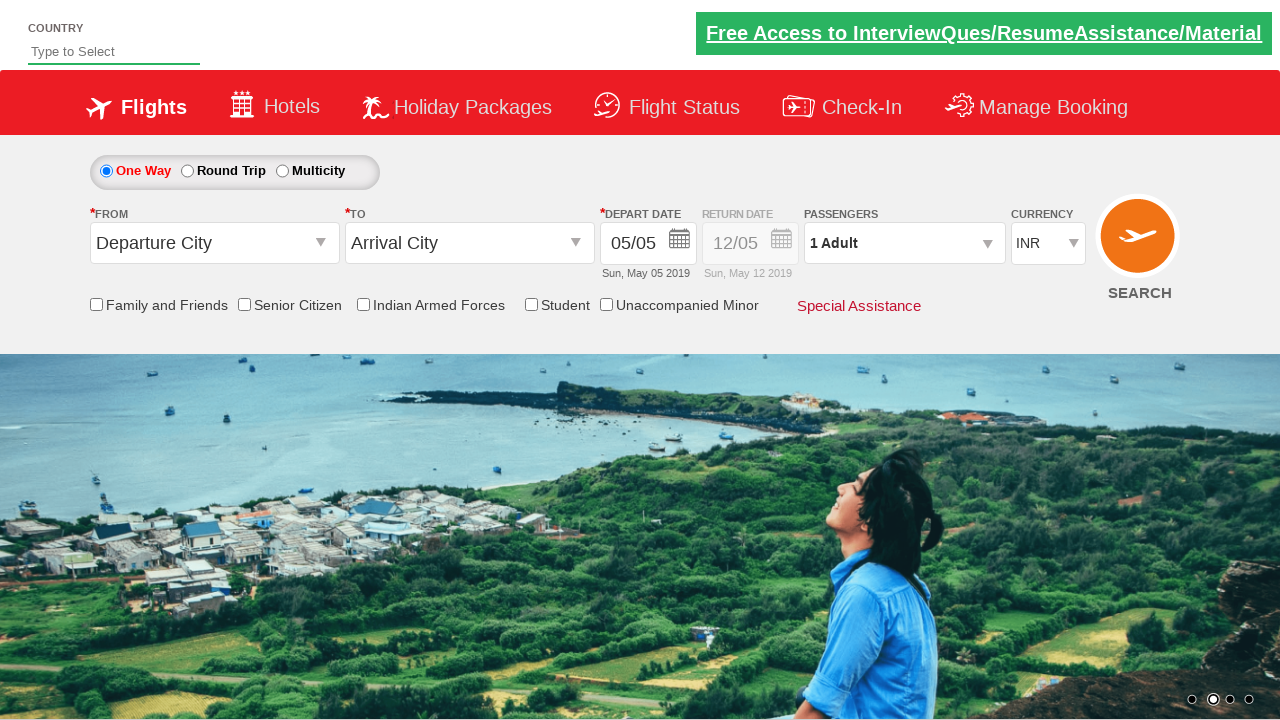

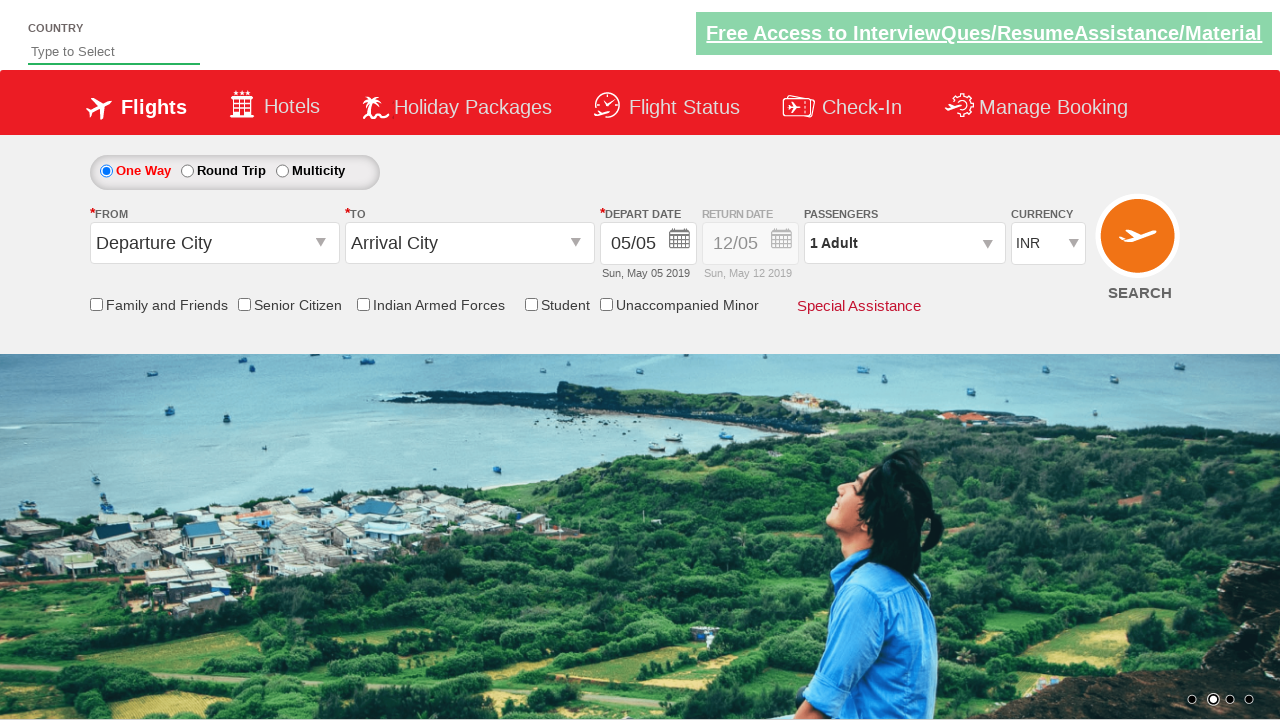